Navigates to a department page in Swarthmore College catalog and verifies that course listings are displayed on the page.

Starting URL: https://catalog.swarthmore.edu/content.php?catoid=7&navoid=194

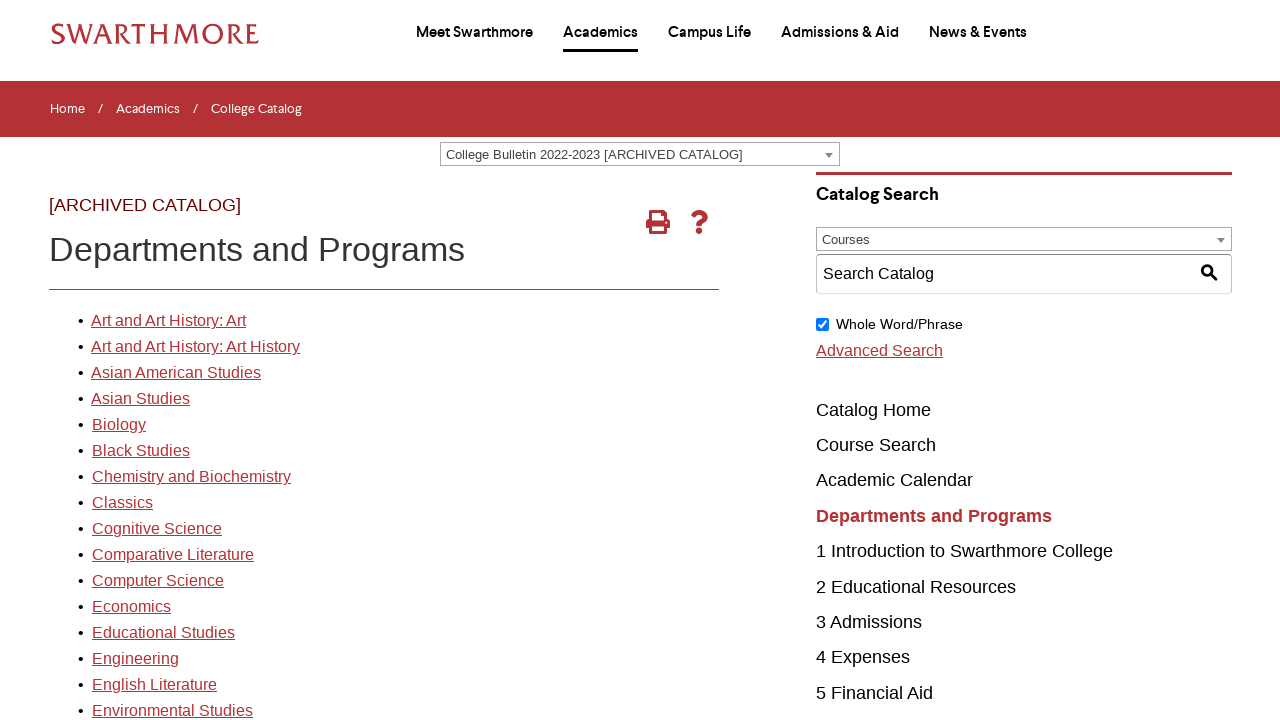

Clicked on the first department link at (168, 321) on xpath=//*[@id='gateway-page']/body/table/tbody/tr[3]/td[1]/table/tbody/tr[2]/td[
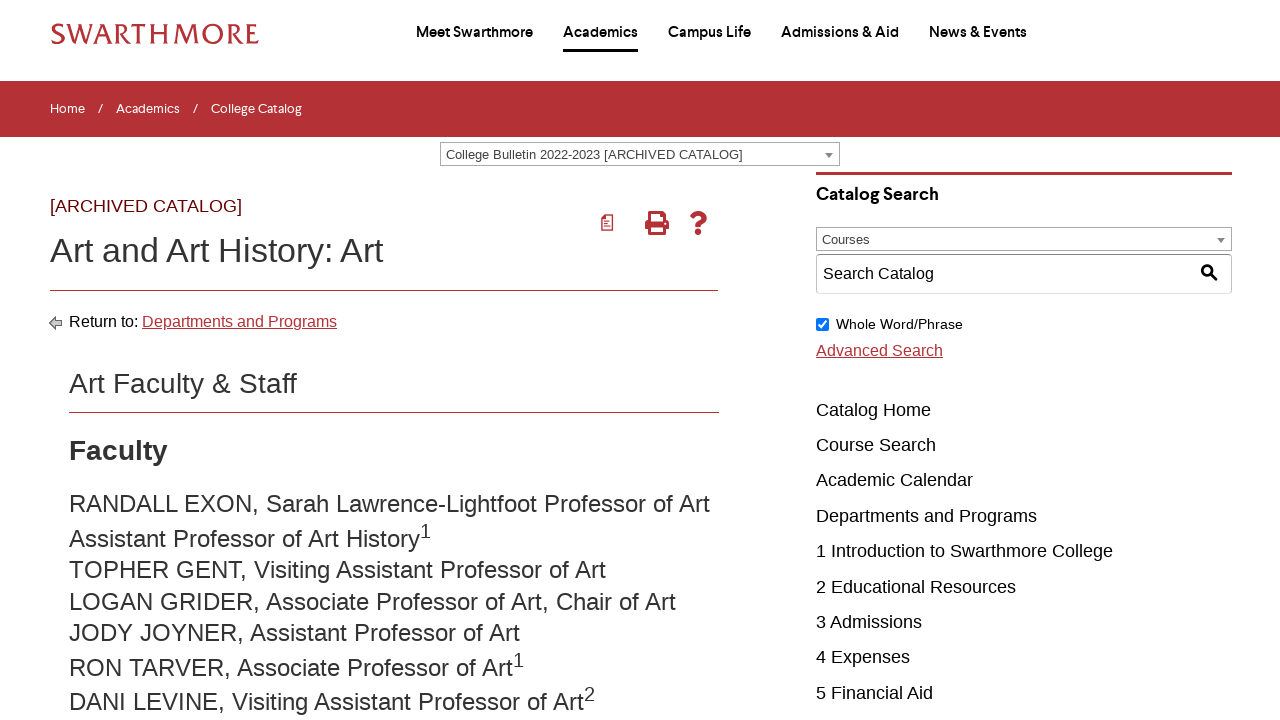

Course listings loaded and are visible on the page
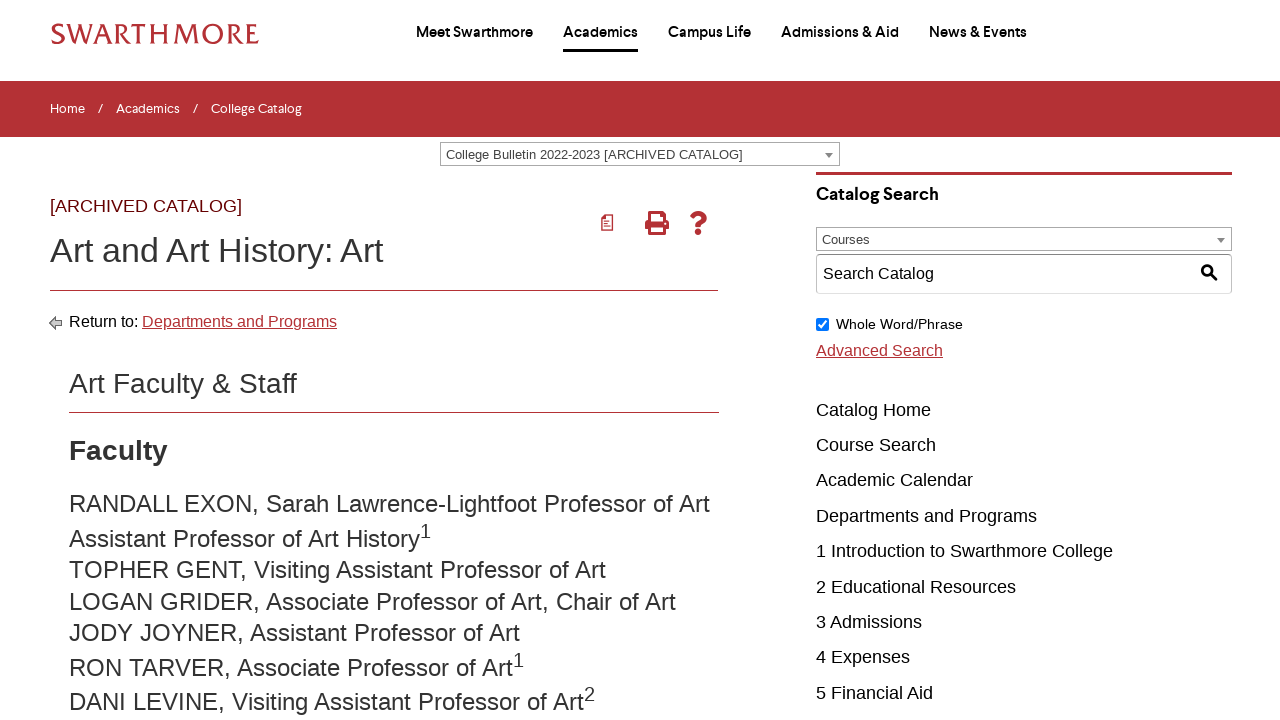

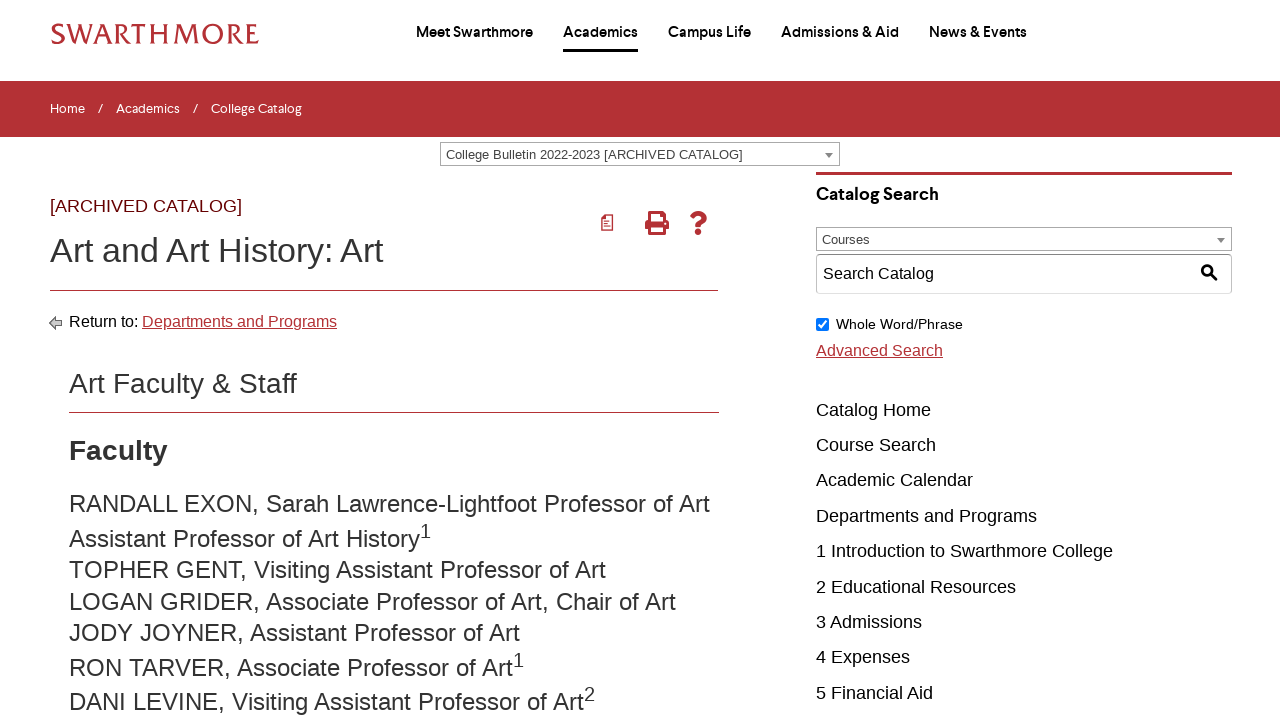